Navigates to the Sport subscription page and verifies it loads successfully

Starting URL: https://limehd.tv/subscribes/4

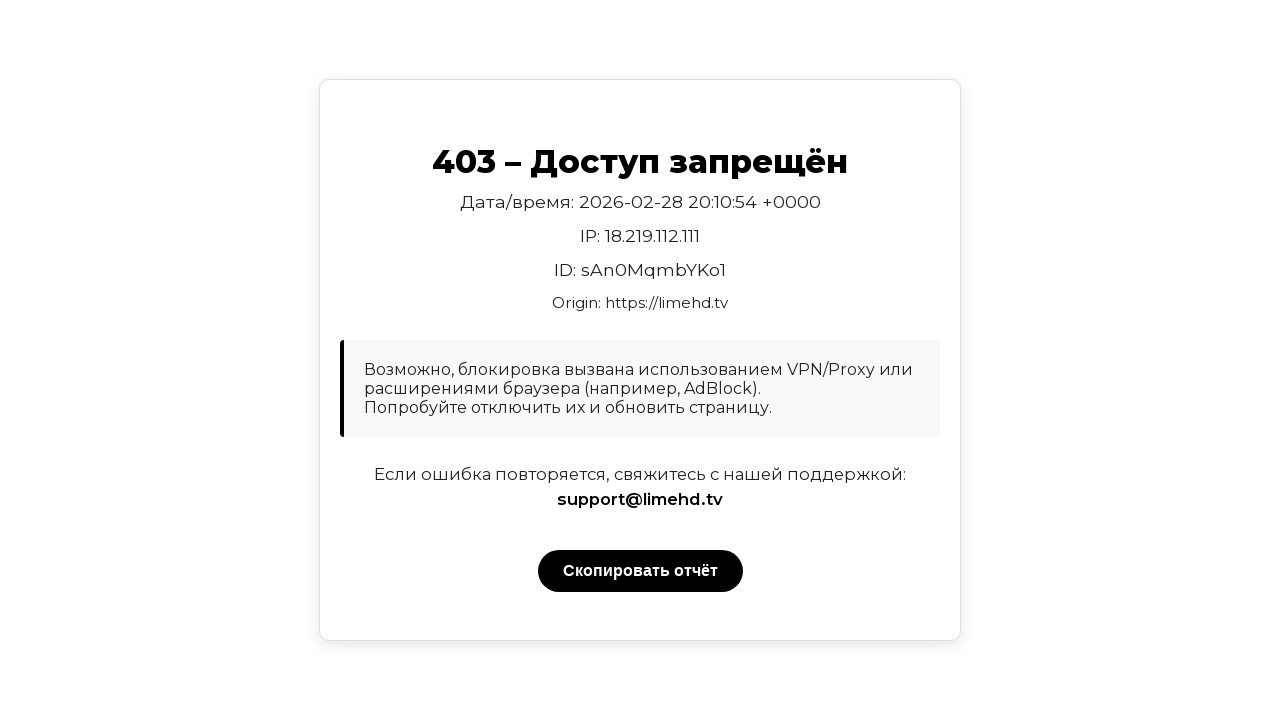

Navigated to Sport subscription page (https://limehd.tv/subscribes/4)
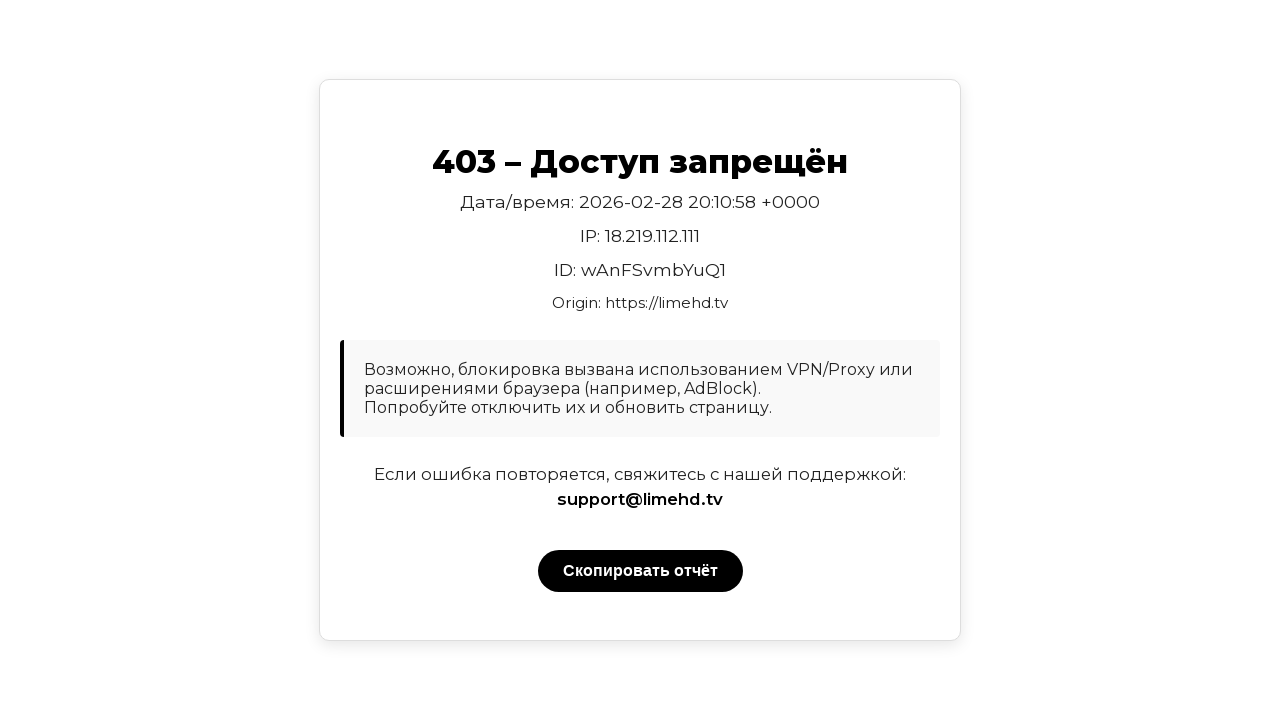

Verified page loaded successfully - DOM content loaded
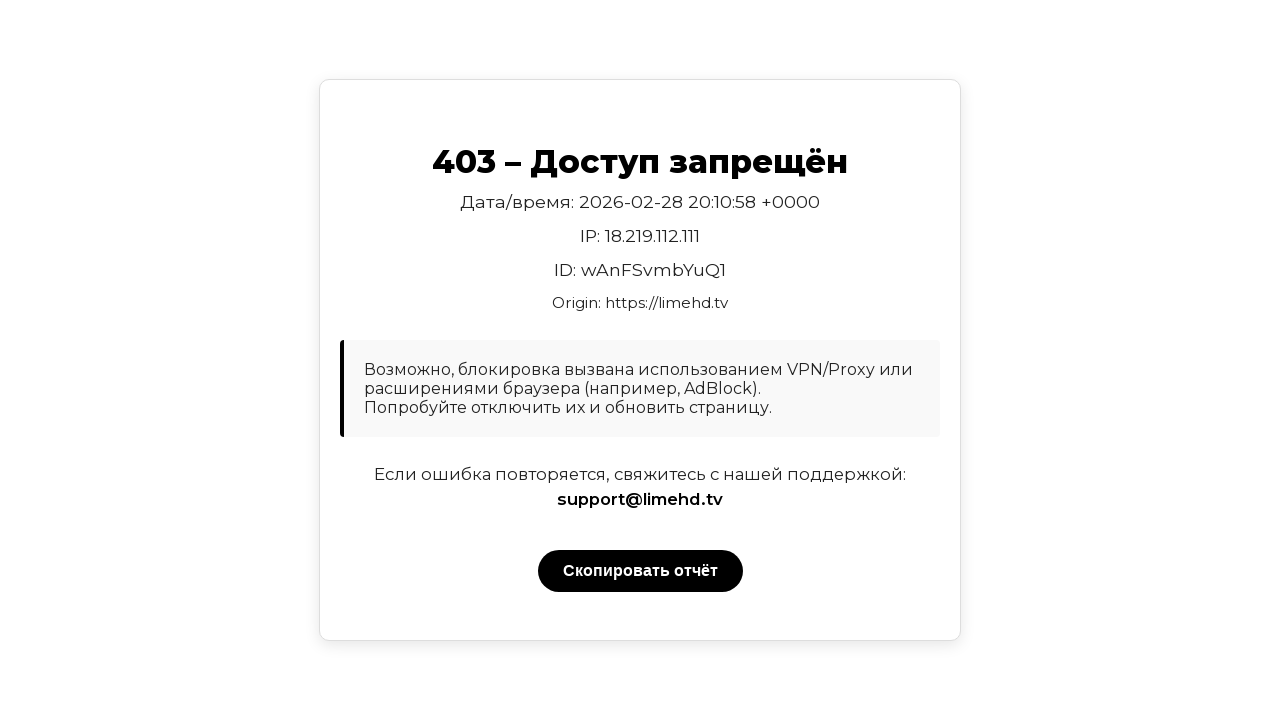

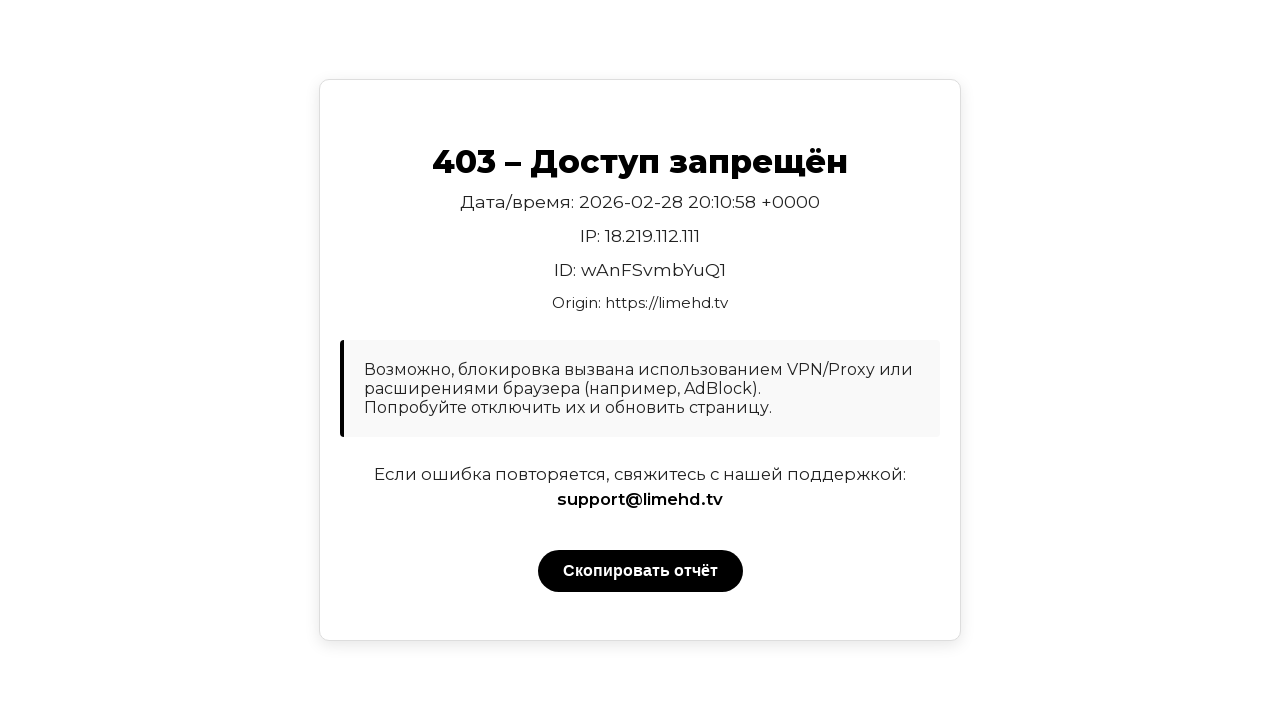